Tests filtering to display only active (uncompleted) items and using browser back button

Starting URL: https://demo.playwright.dev/todomvc

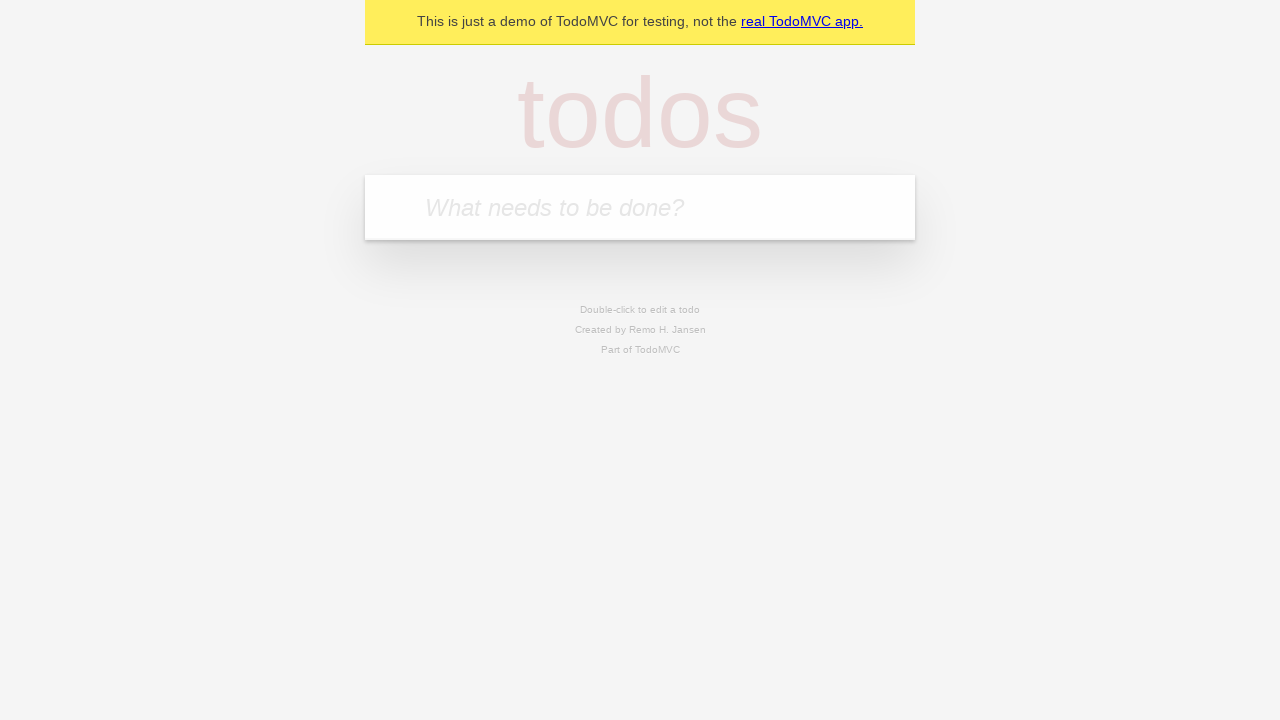

Filled todo input with 'buy some cheese' on internal:attr=[placeholder="What needs to be done?"i]
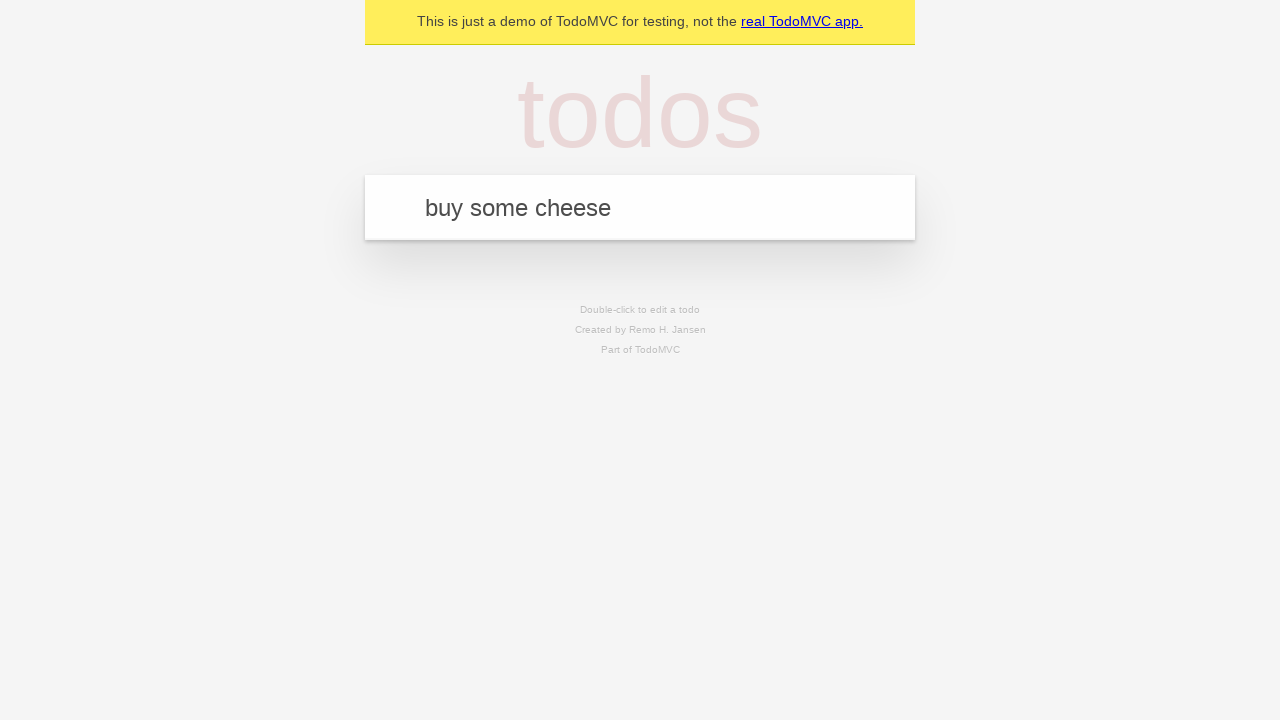

Pressed Enter to add todo 'buy some cheese' on internal:attr=[placeholder="What needs to be done?"i]
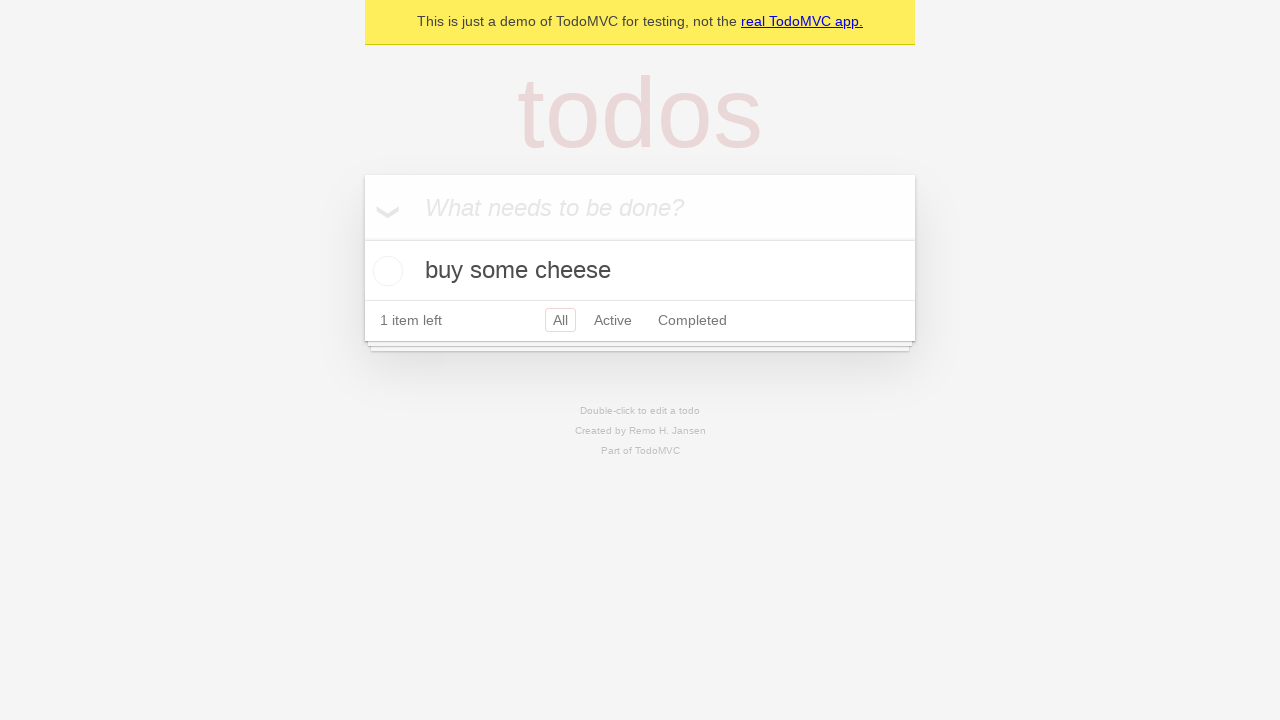

Filled todo input with 'feed the cat' on internal:attr=[placeholder="What needs to be done?"i]
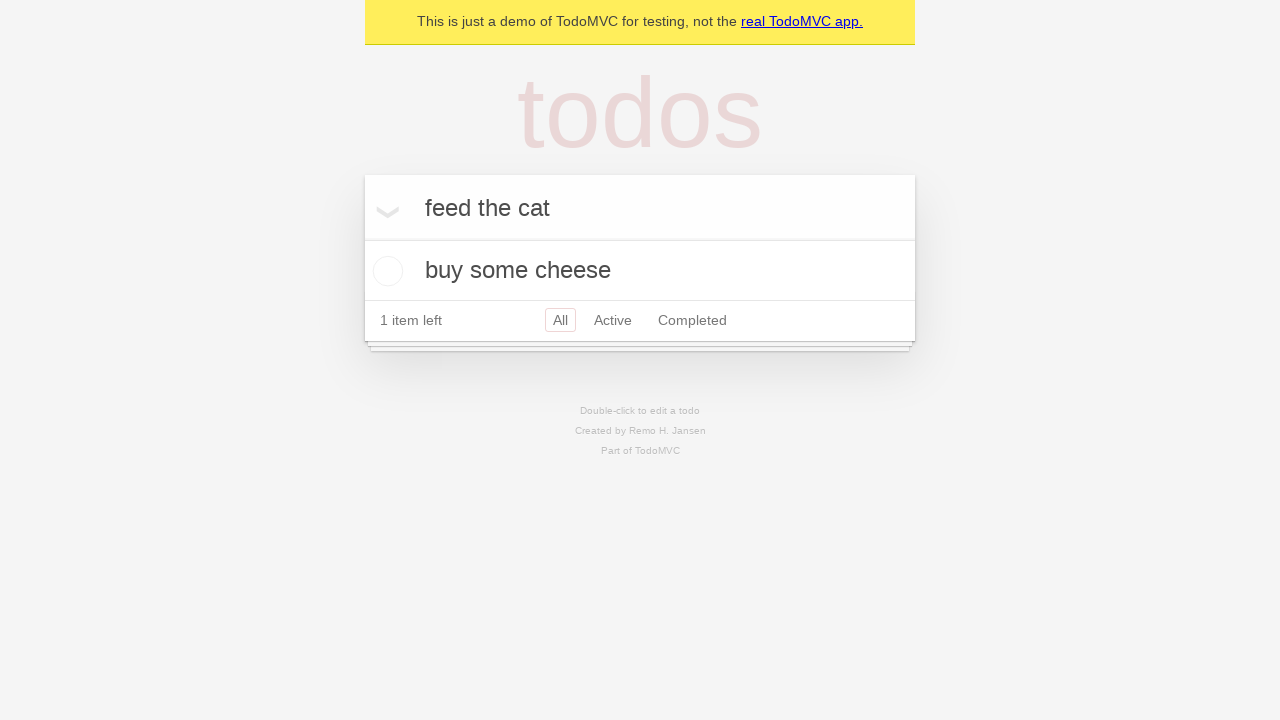

Pressed Enter to add todo 'feed the cat' on internal:attr=[placeholder="What needs to be done?"i]
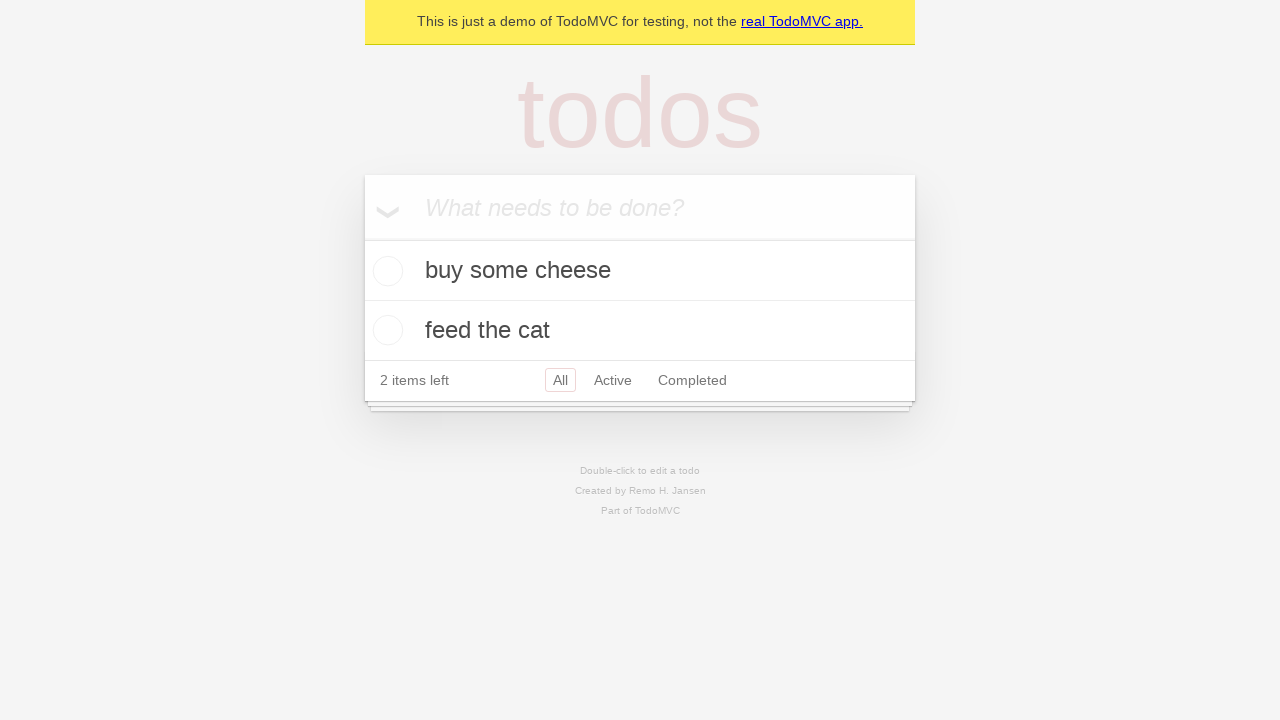

Filled todo input with 'book a doctors appointment' on internal:attr=[placeholder="What needs to be done?"i]
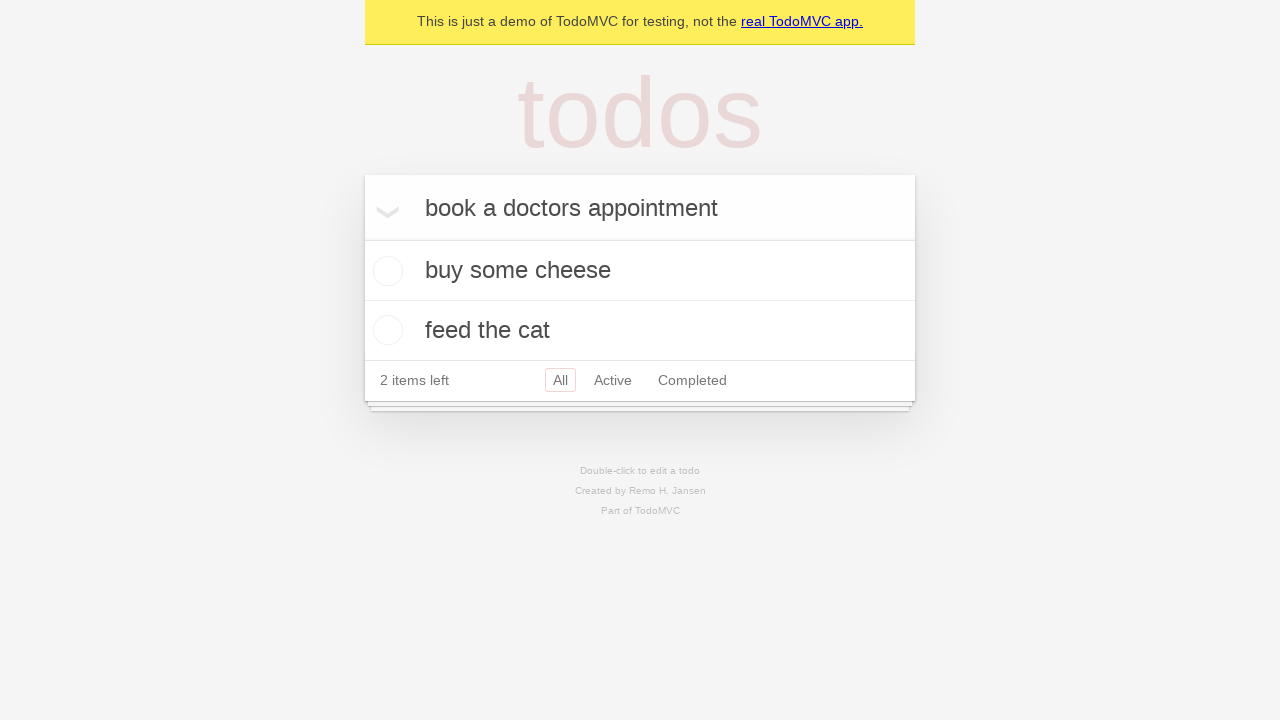

Pressed Enter to add todo 'book a doctors appointment' on internal:attr=[placeholder="What needs to be done?"i]
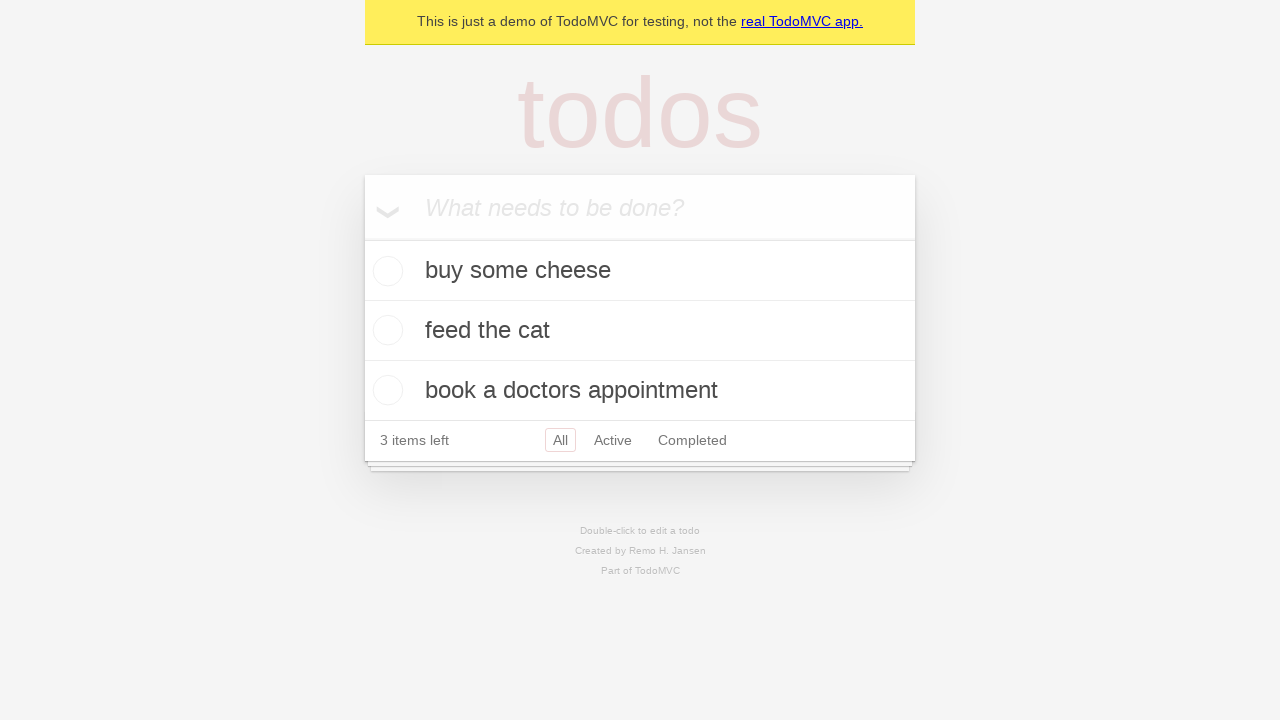

Checked the second todo item (feed the cat) at (385, 330) on internal:testid=[data-testid="todo-item"s] >> nth=1 >> internal:role=checkbox
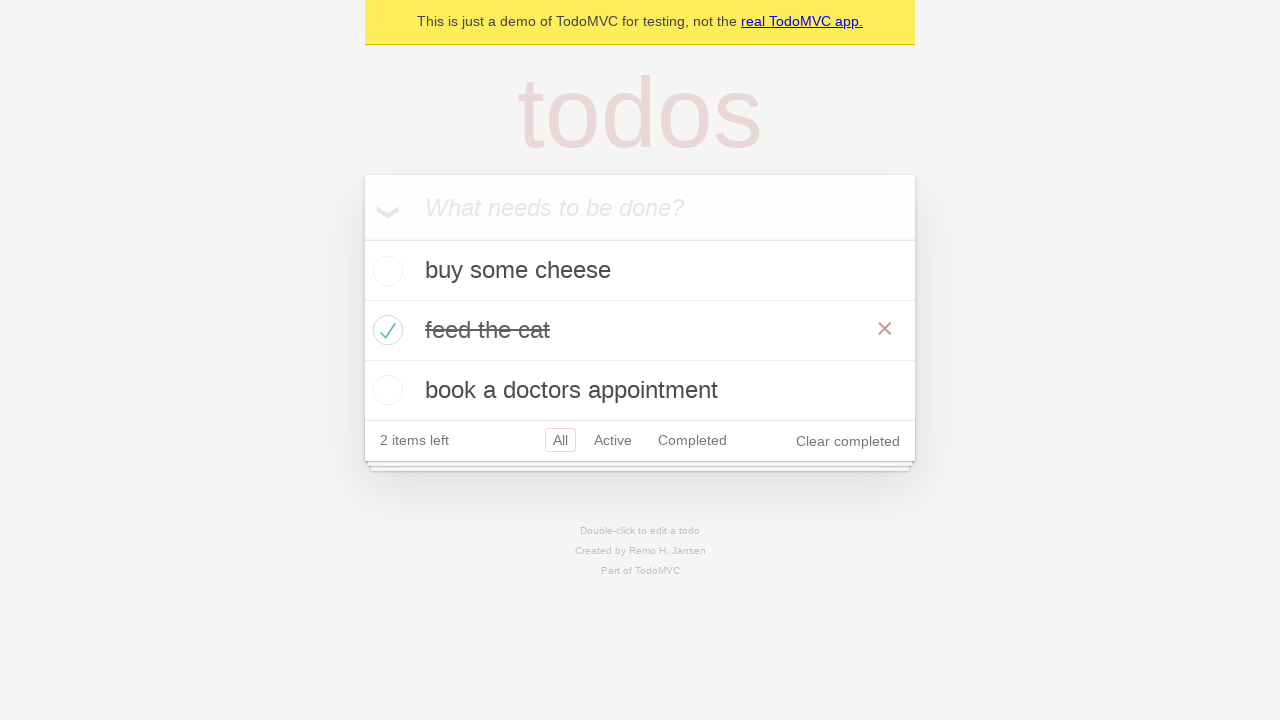

Clicked Active filter to display only uncompleted items at (613, 440) on internal:role=link[name="Active"i]
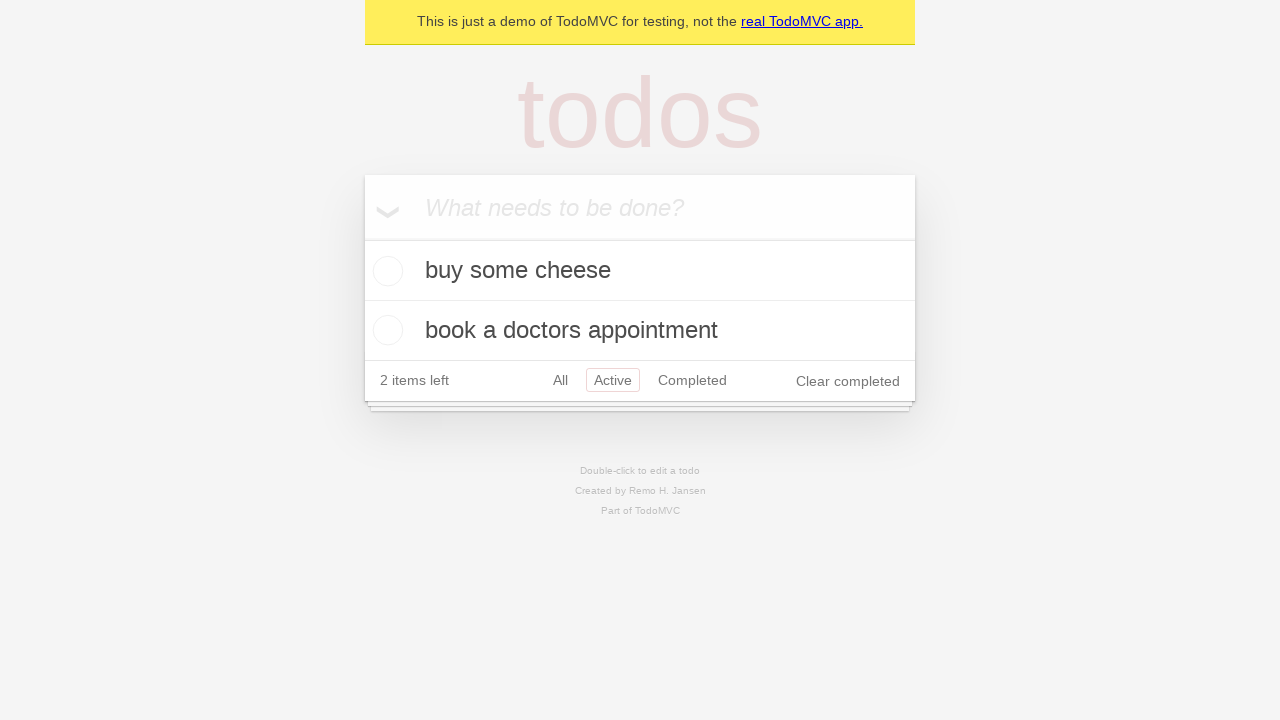

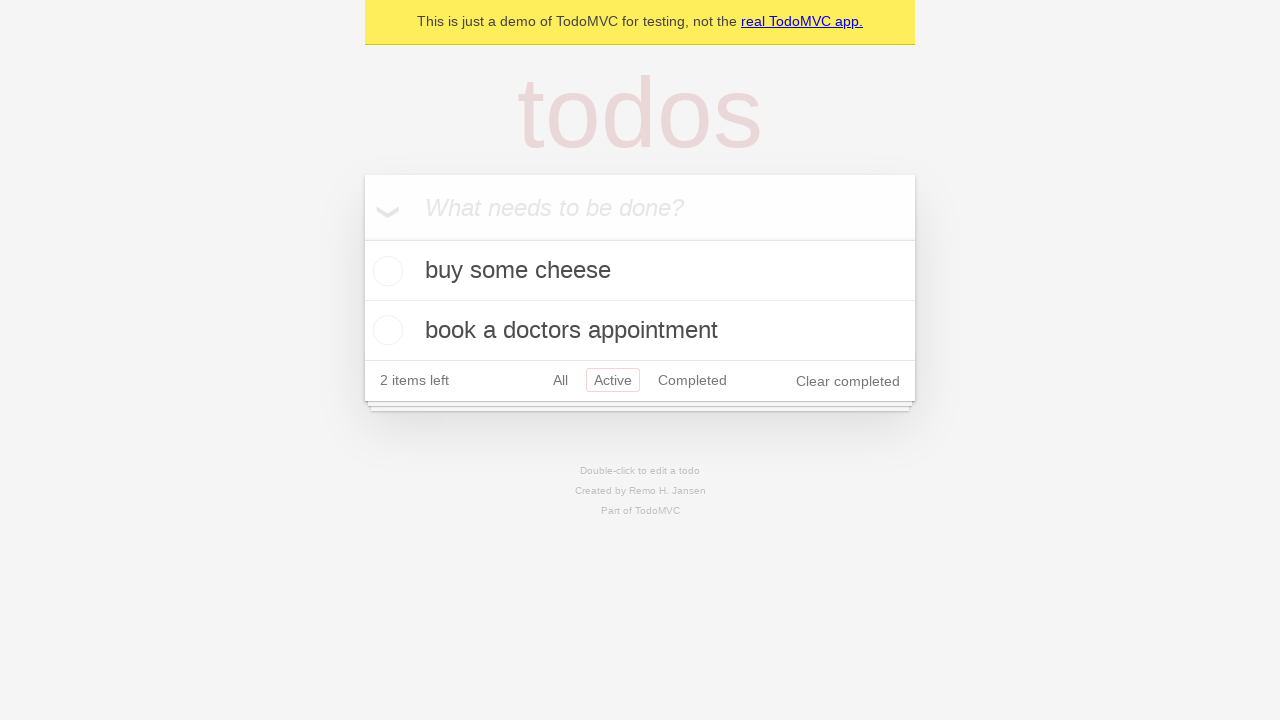